Tests handling multiple browser windows by clicking a button that opens multiple tabs, then iterating through all pages to find one with a specific title and filling a form field on that page.

Starting URL: https://leafground.com/window.xhtml

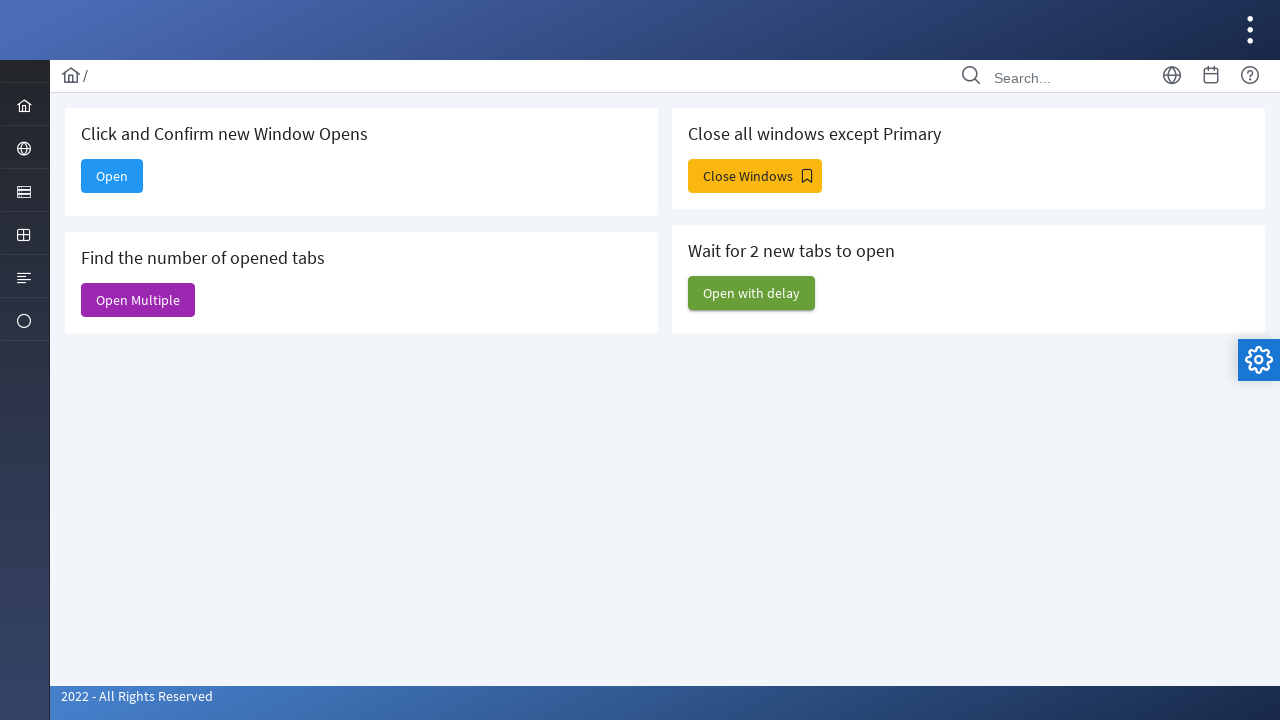

Clicked 'Open Multiple' button to open new windows at (138, 300) on internal:text="Open Multiple"s
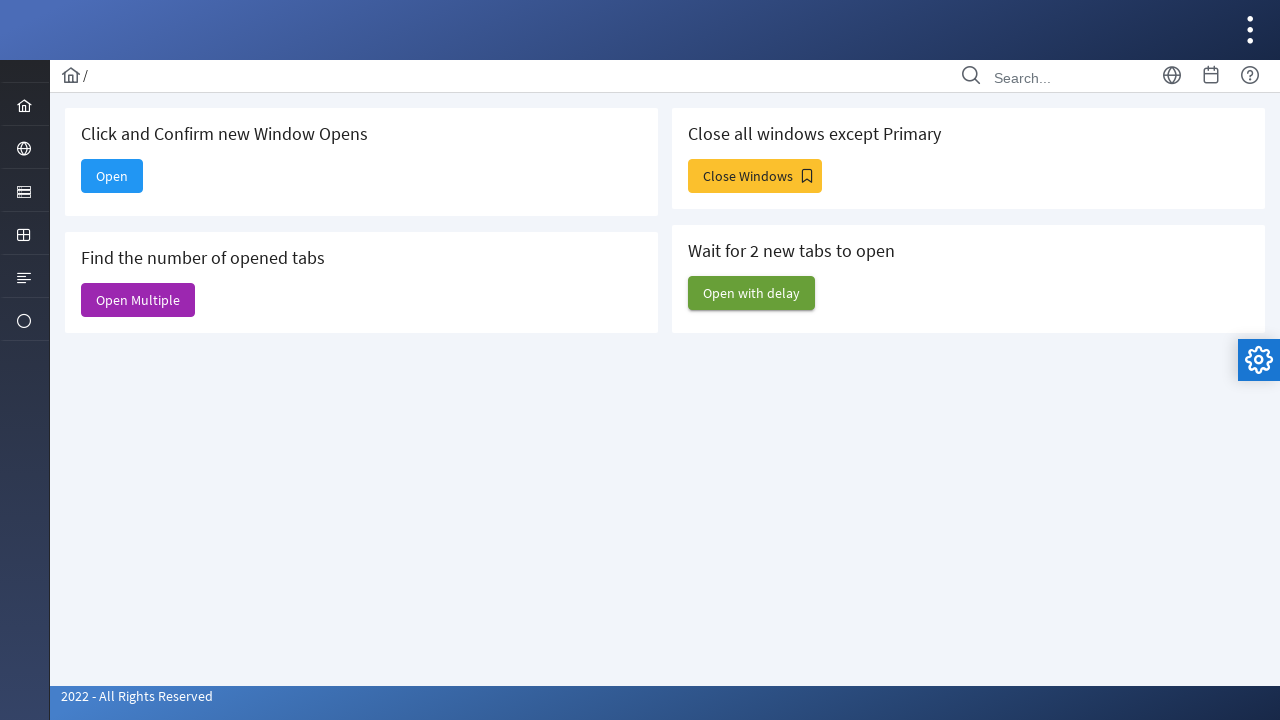

Captured new page object from expect_page
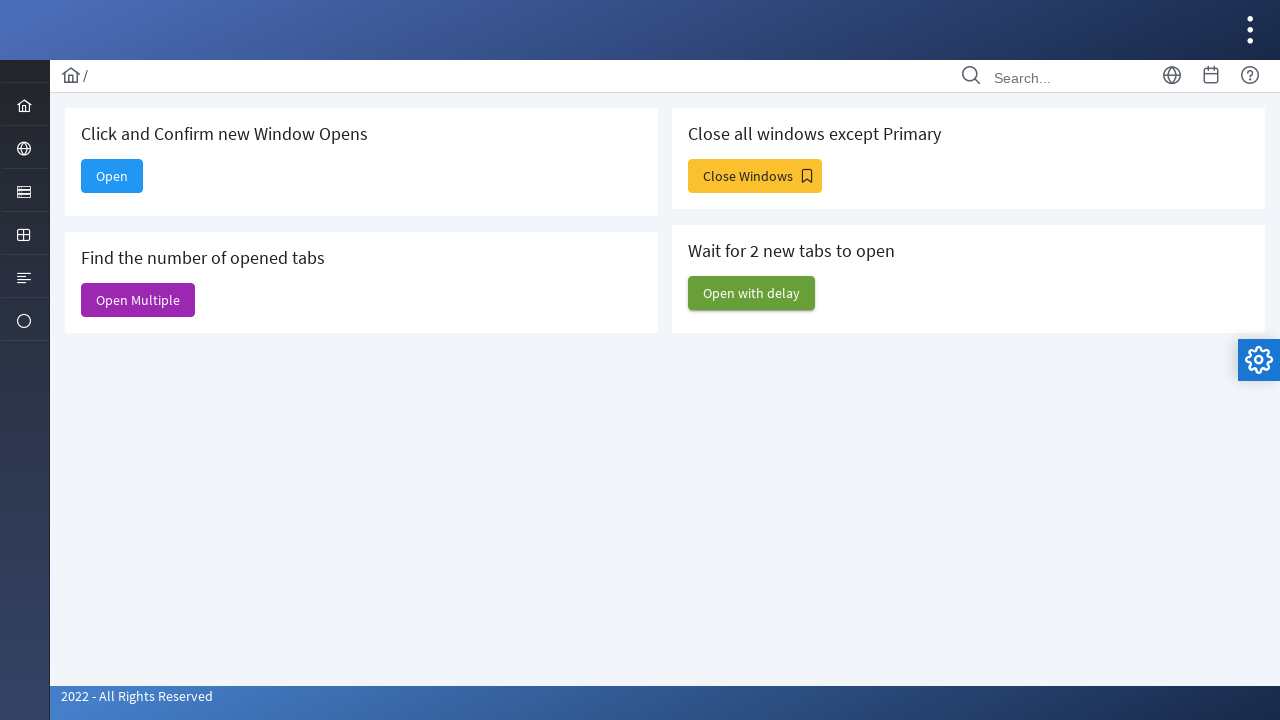

Waited for new page to load completely
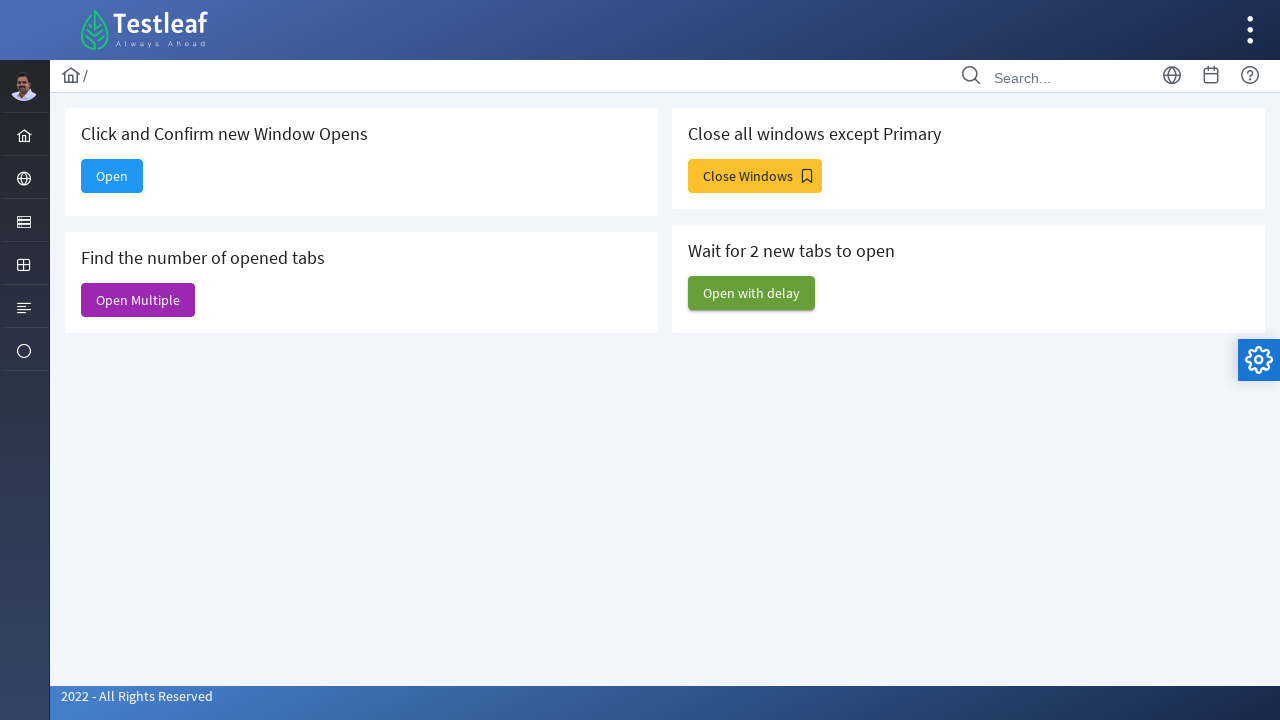

Retrieved all pages from browser context
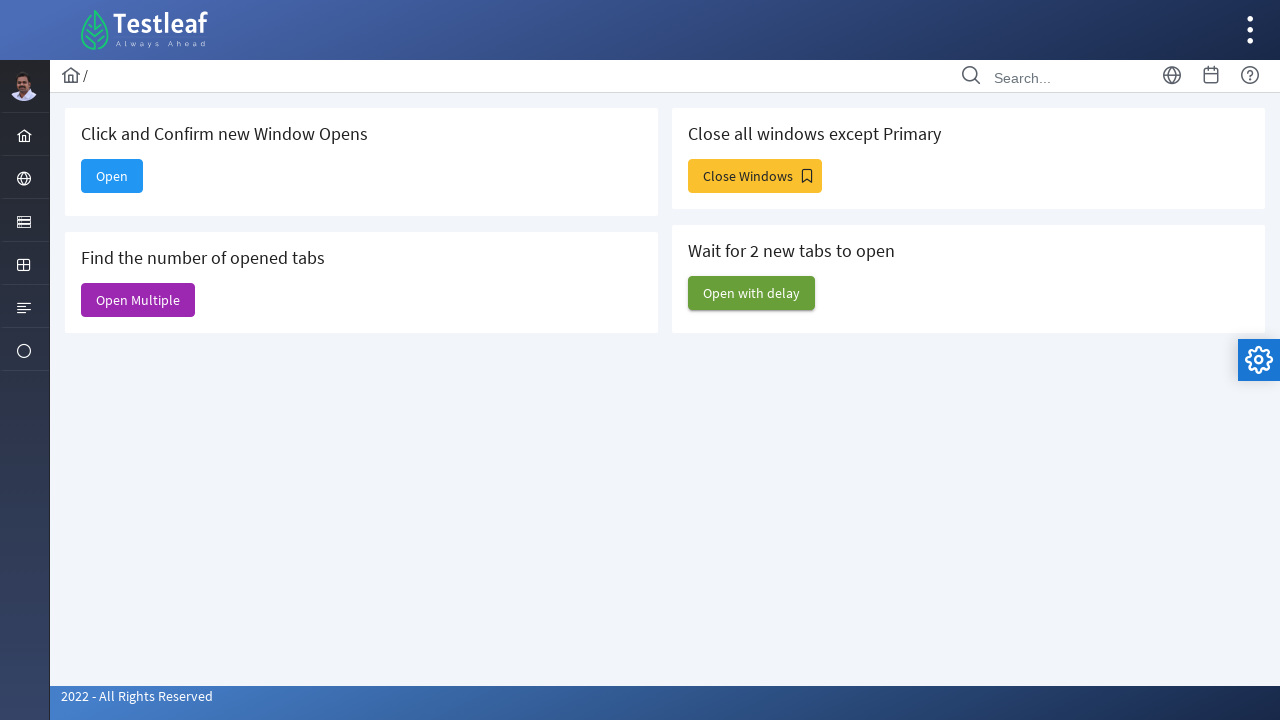

Checked page title: 'Window'
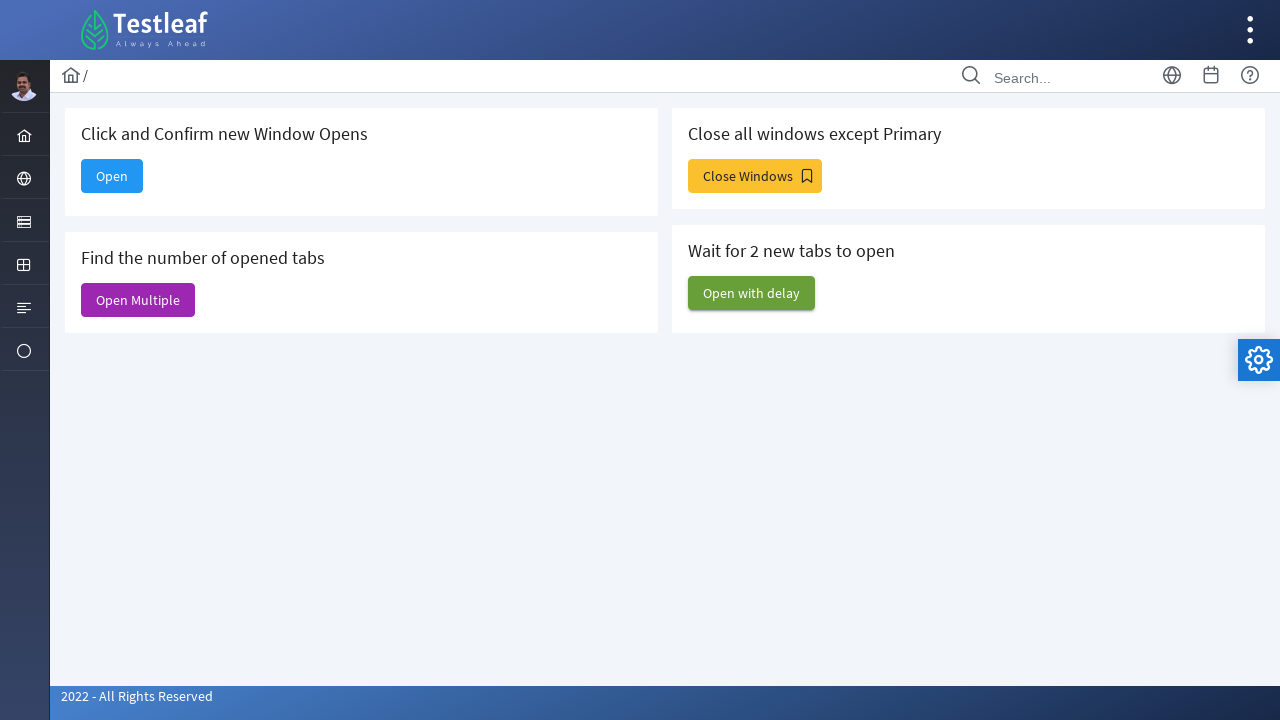

Checked page title: 'Alert'
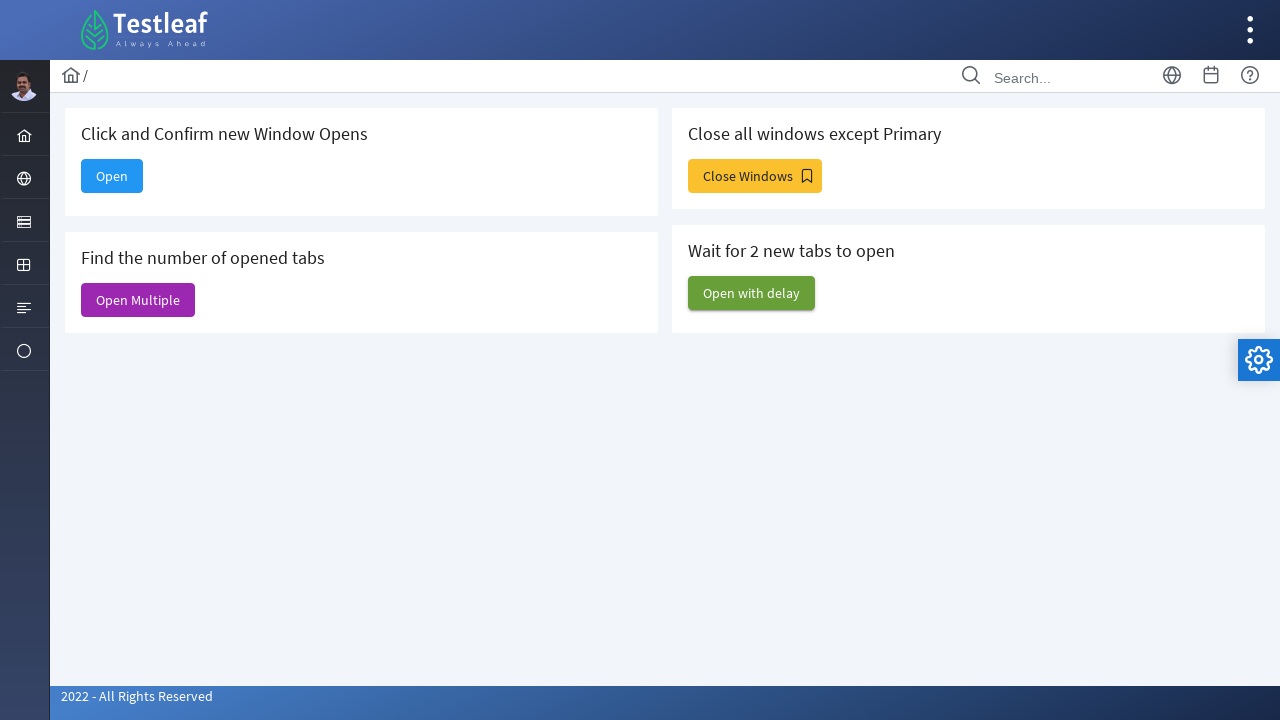

Checked page title: 'Input Components'
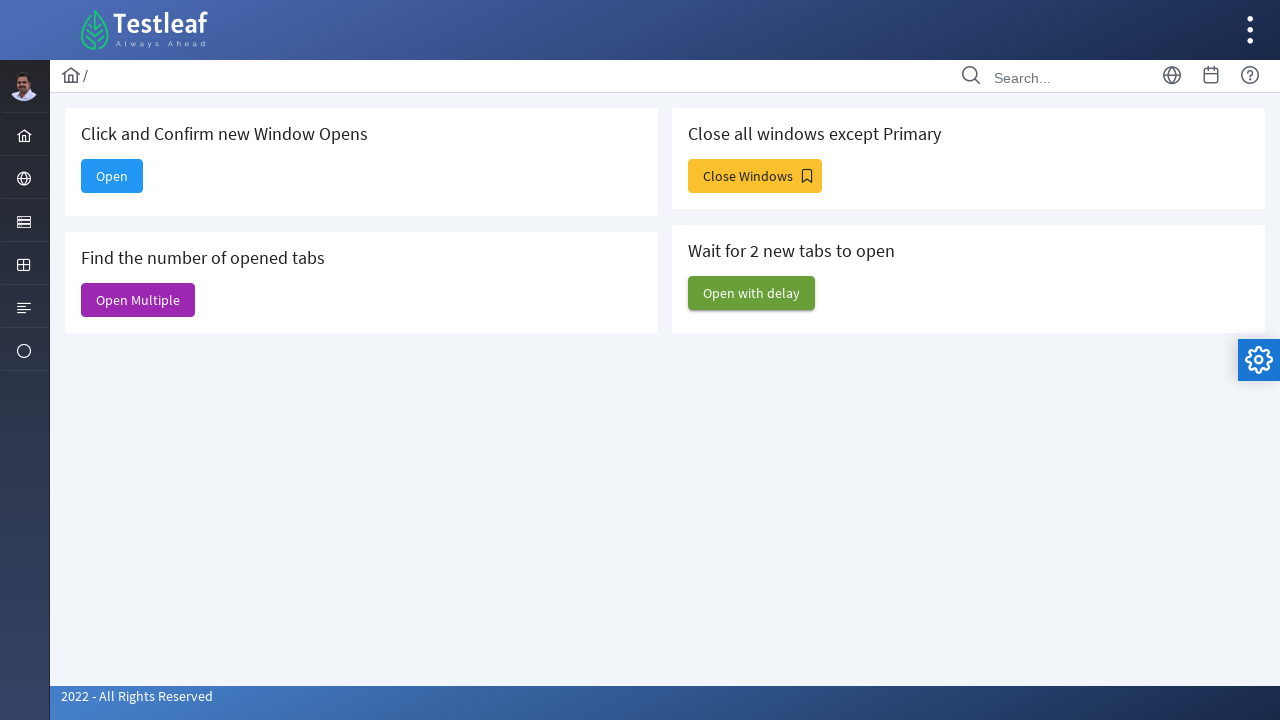

Checked page title: 'Dashboard'
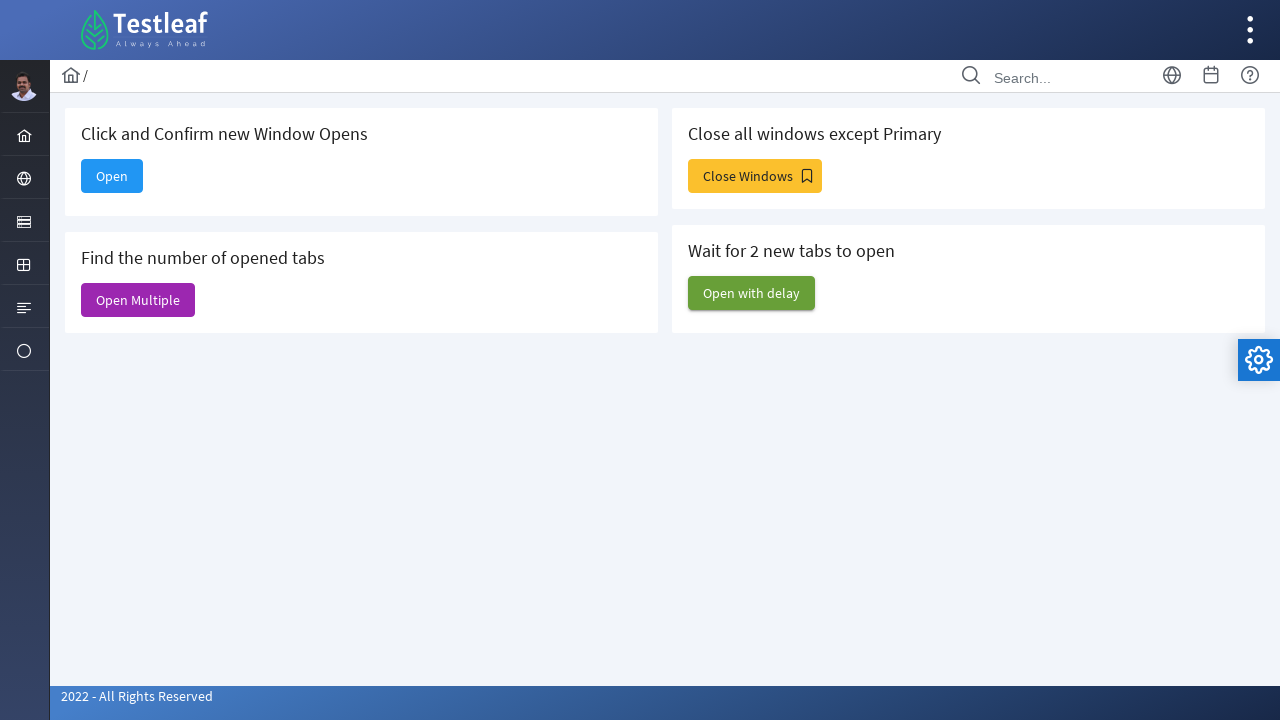

Found Dashboard page and filled email field with 'testuser2024@example.com' on #email
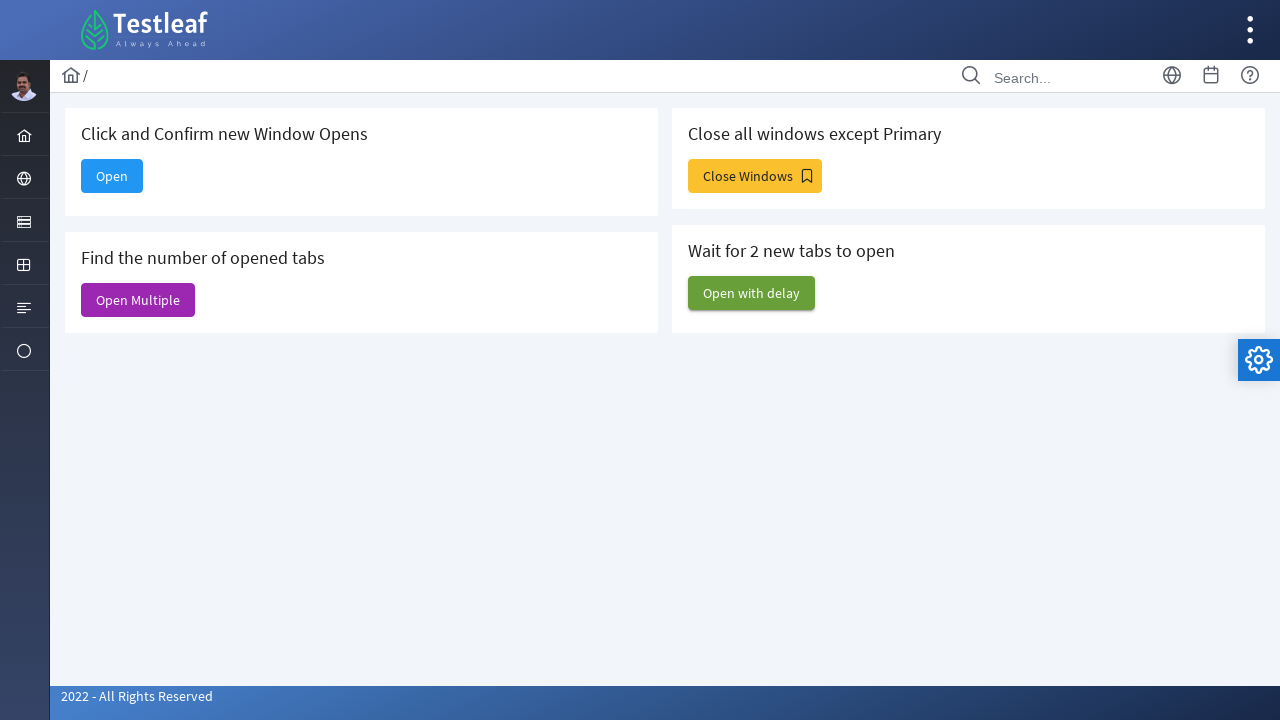

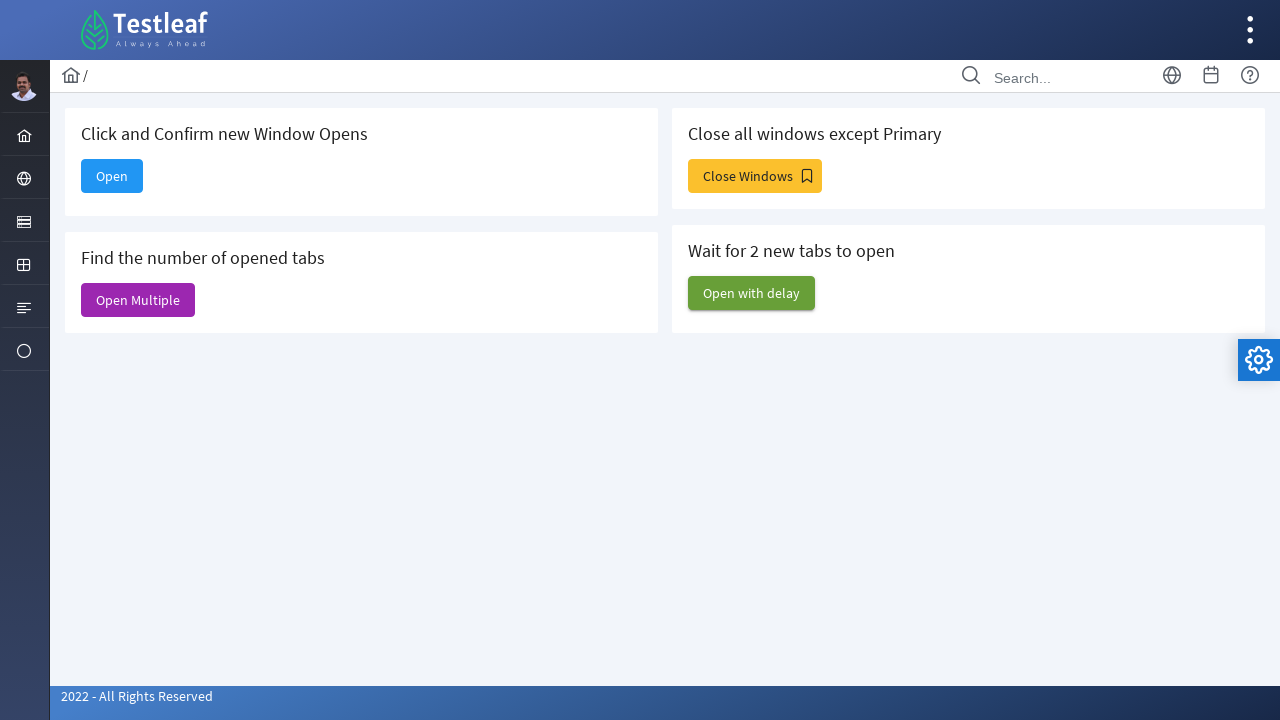